Tests the table sorting functionality by clicking on the first column header to sort vegetable names alphabetically, then verifies the sorted order by collecting and comparing the displayed values.

Starting URL: https://rahulshettyacademy.com/seleniumPractise/#/offers

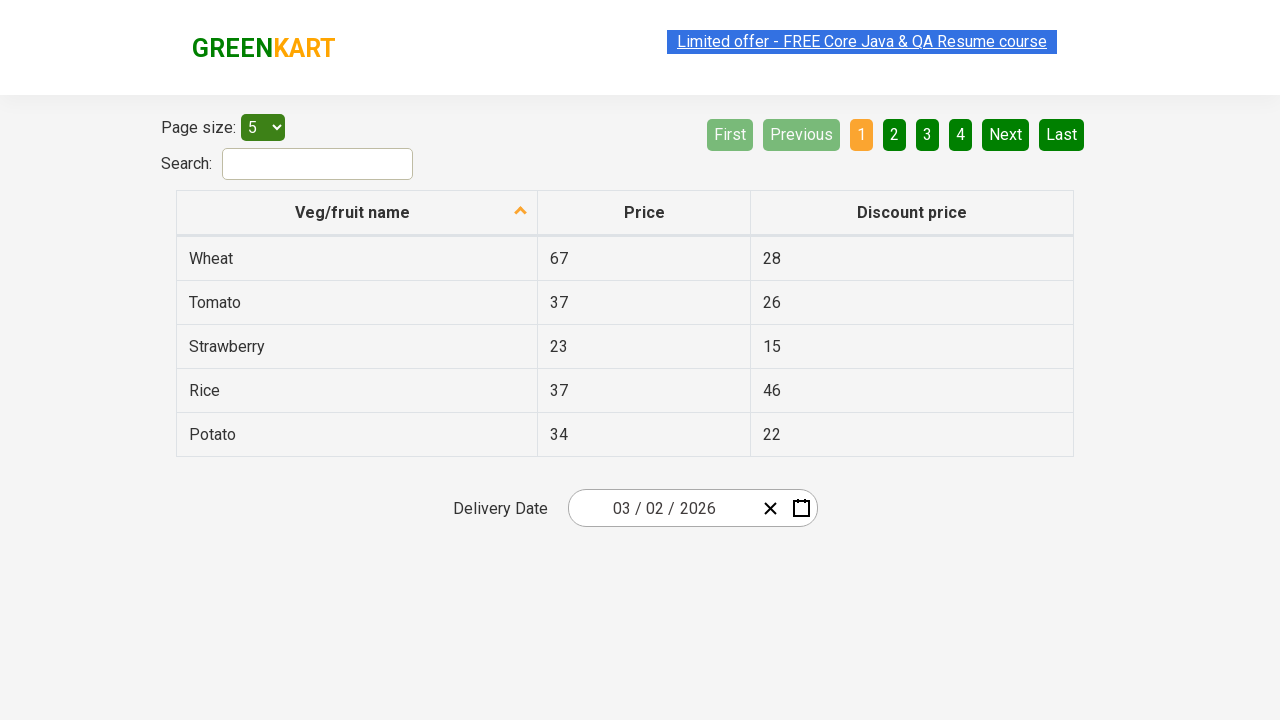

Clicked first column header to sort vegetable names at (357, 213) on th:nth-child(1)
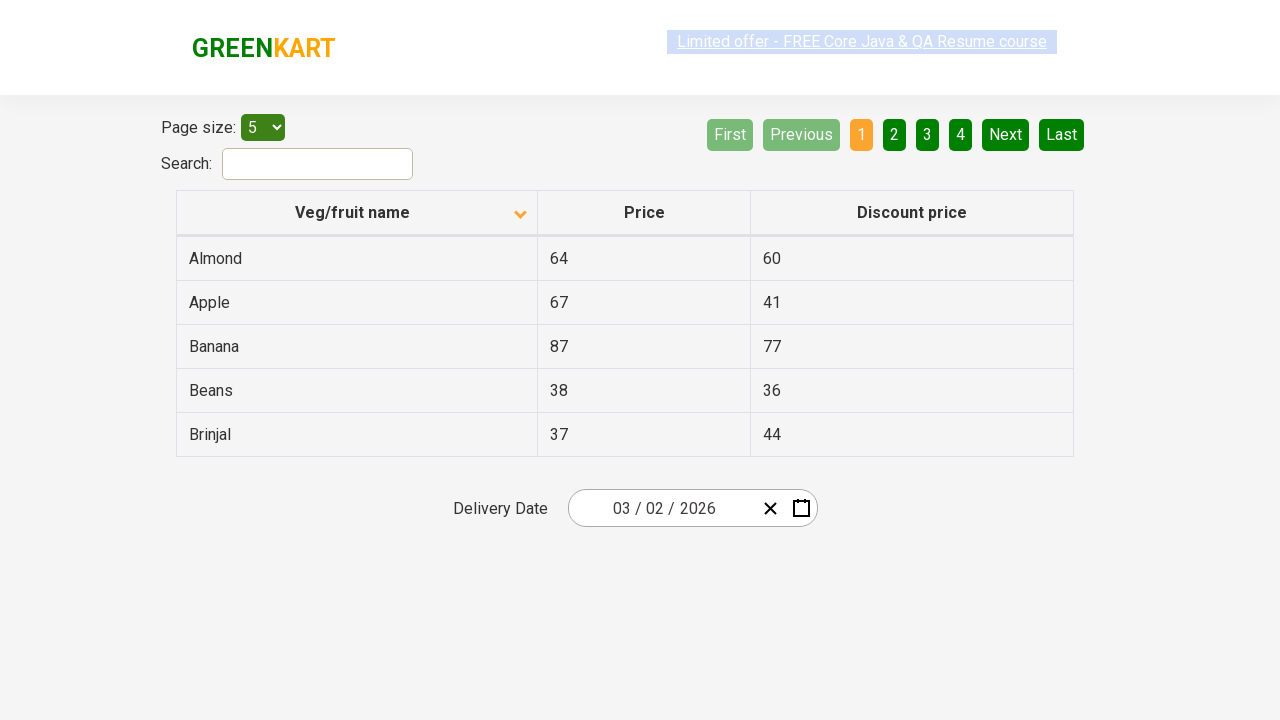

Table rows loaded after sorting
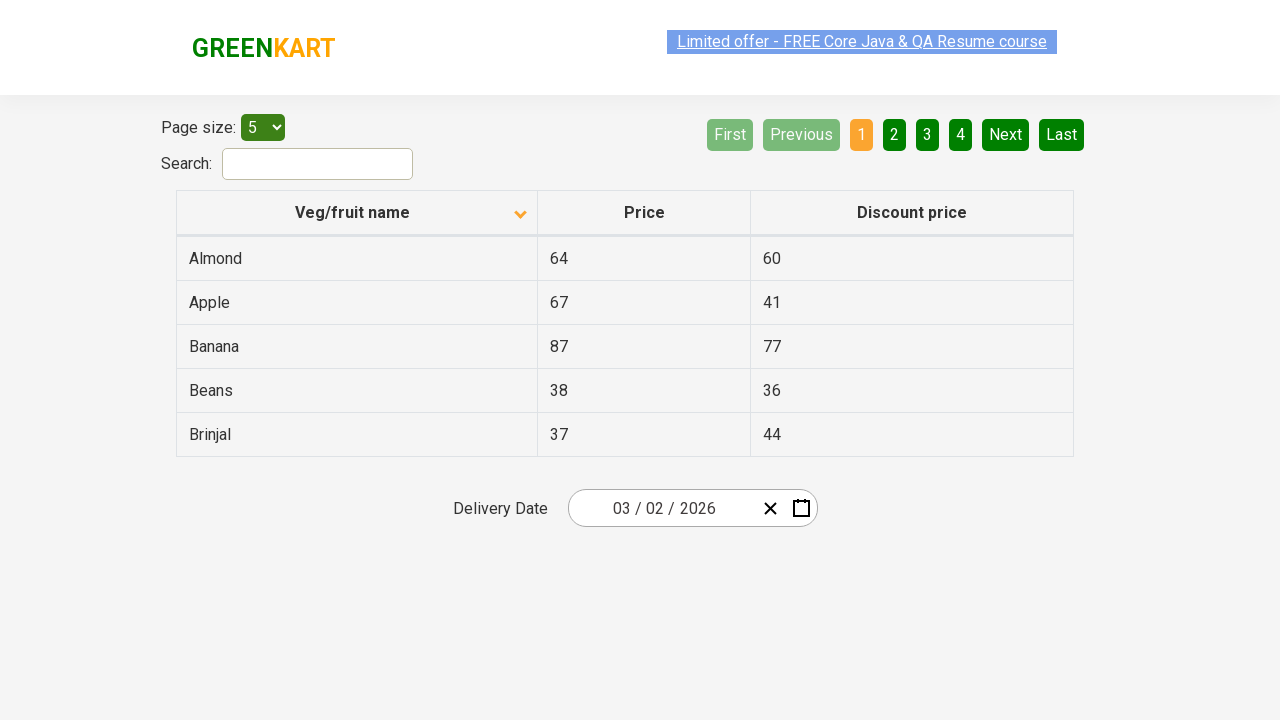

Collected all vegetable names from first column
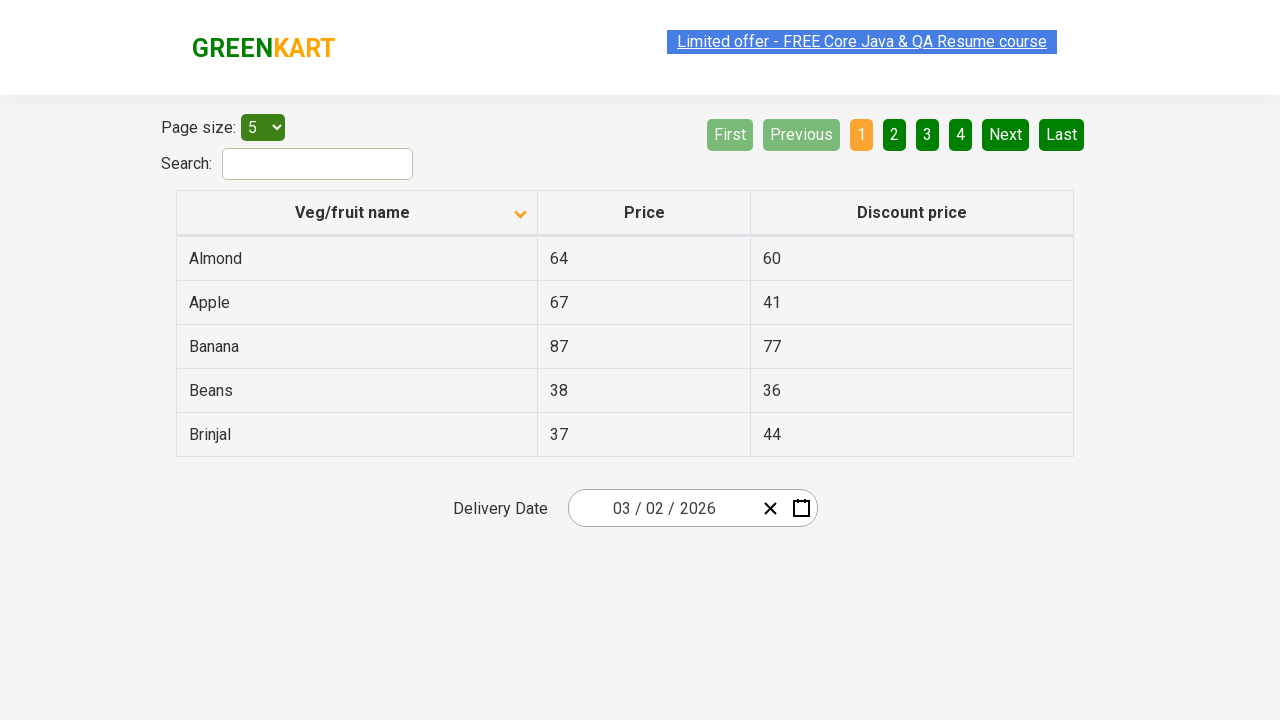

Extracted text content from 5 vegetable elements
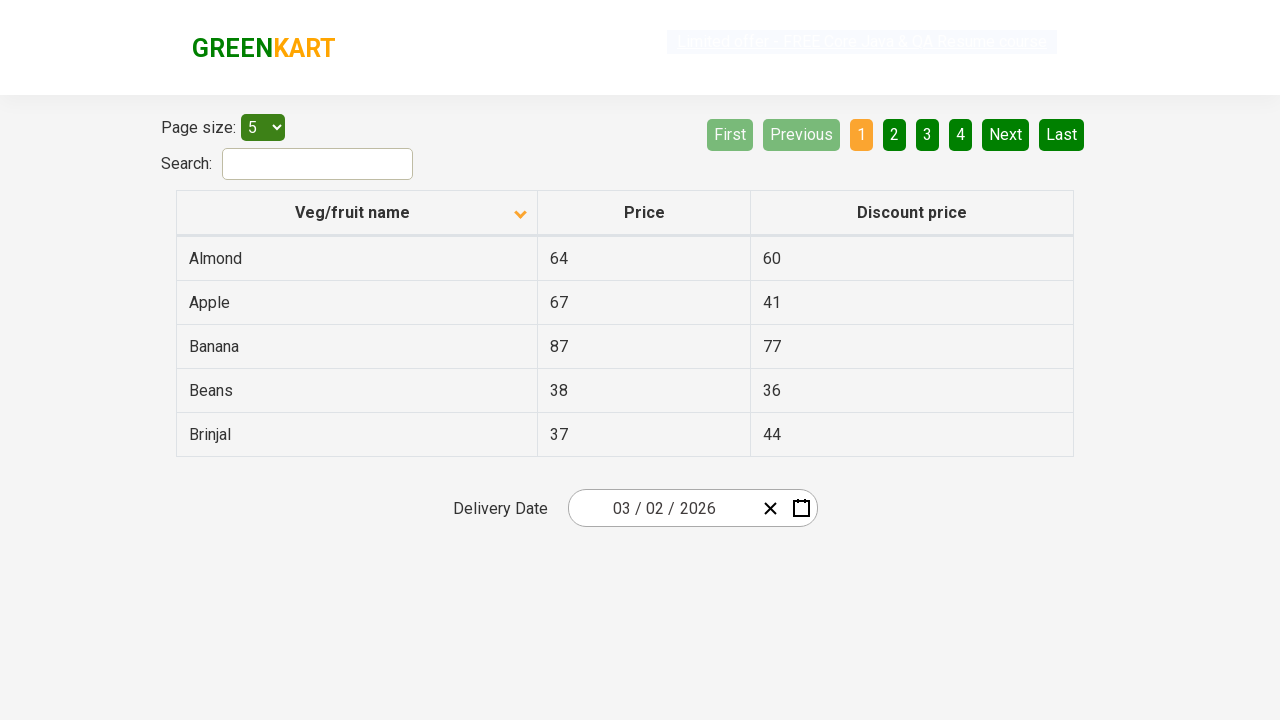

Created sorted copy of vegetable list for comparison
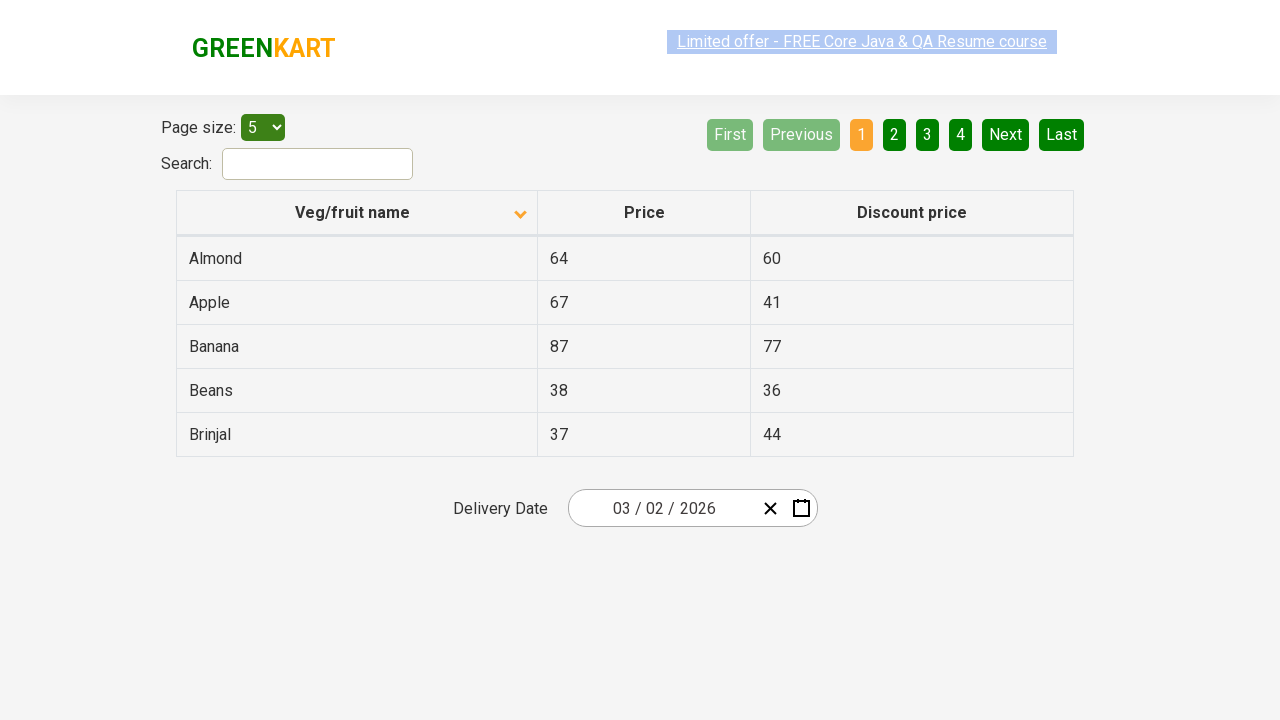

Verified table is sorted alphabetically - assertion passed
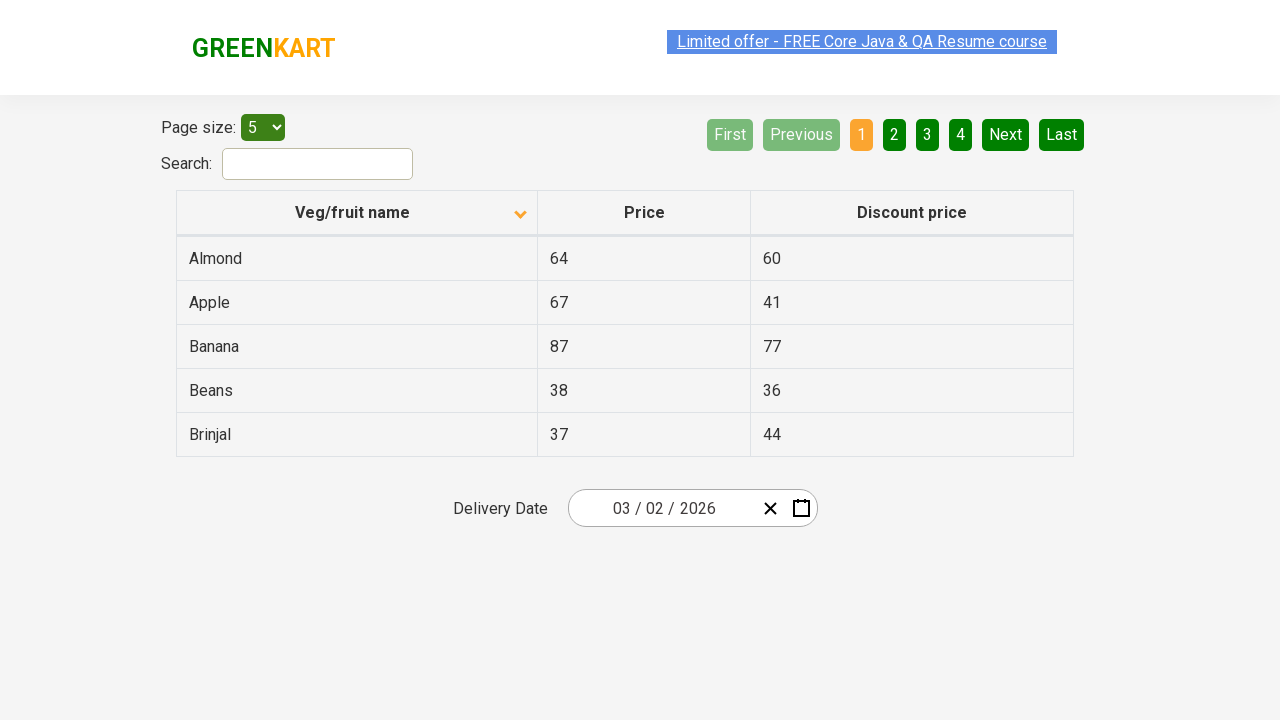

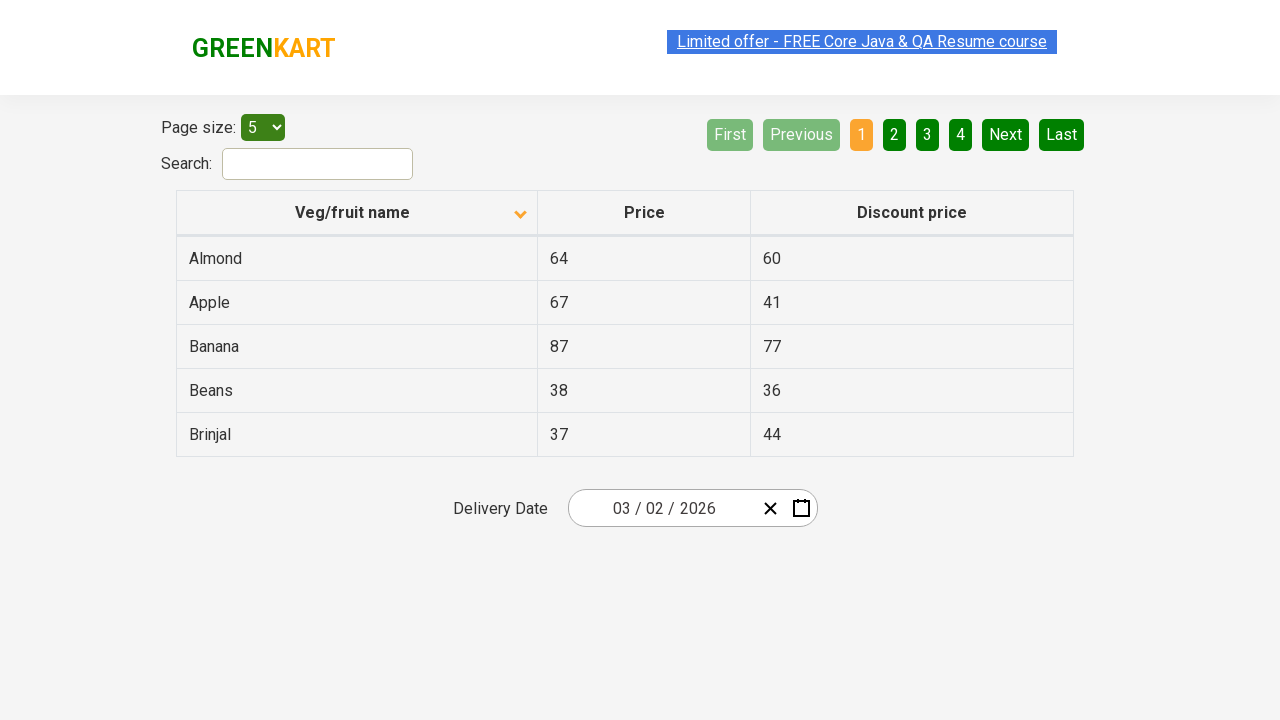